Tests the Playwright documentation site by clicking the "Get started" link and verifying that the Installation heading is visible on the resulting page.

Starting URL: https://playwright.dev/

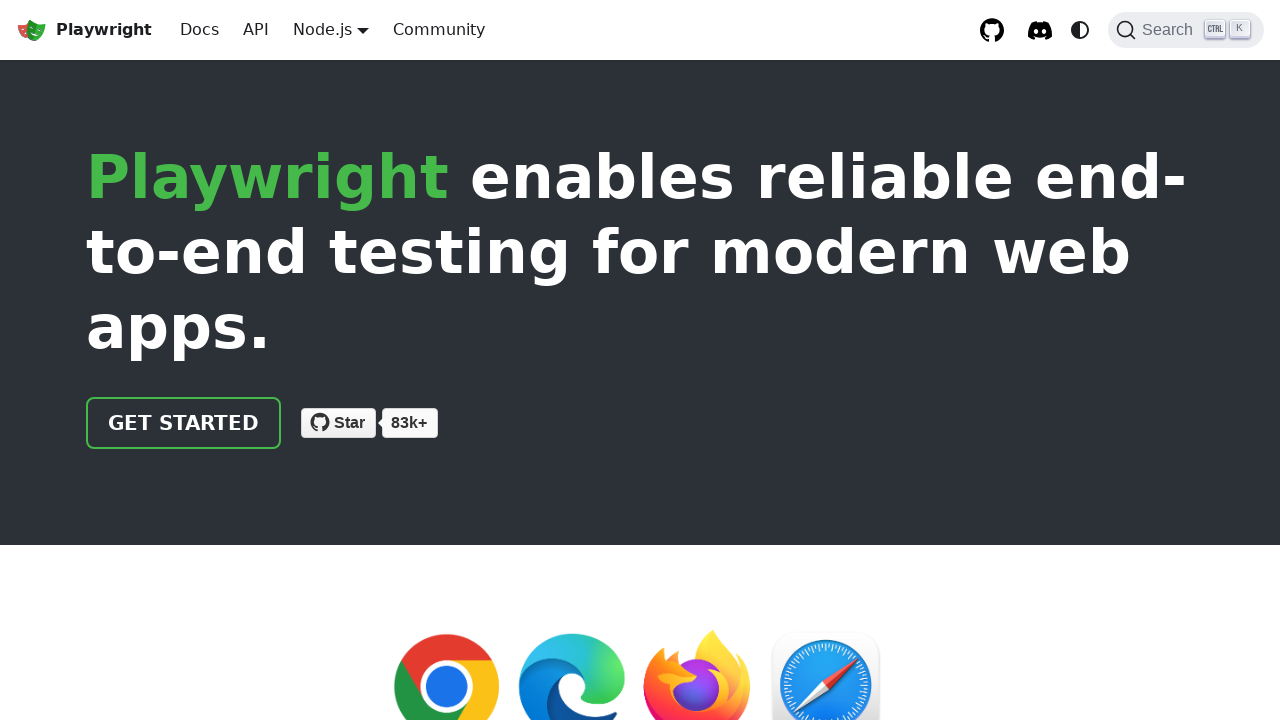

Navigated to Playwright documentation site
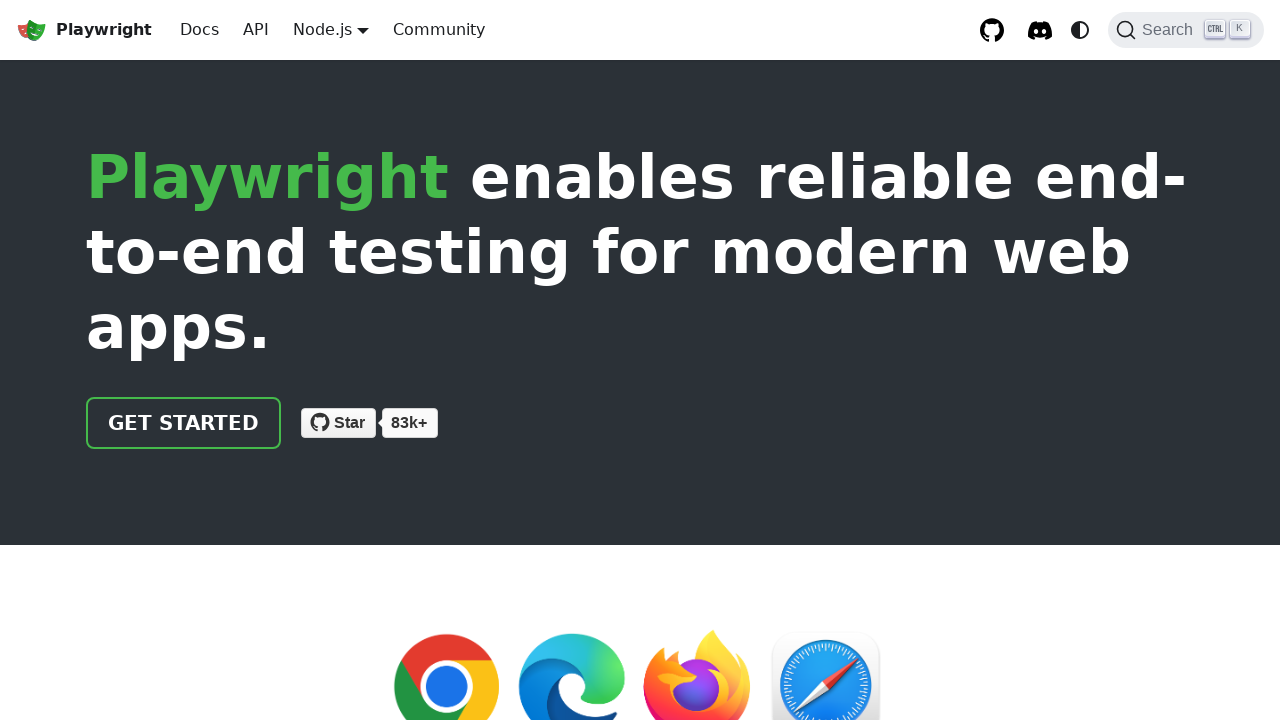

Clicked the 'Get started' link at (184, 423) on internal:role=link[name="Get started"i]
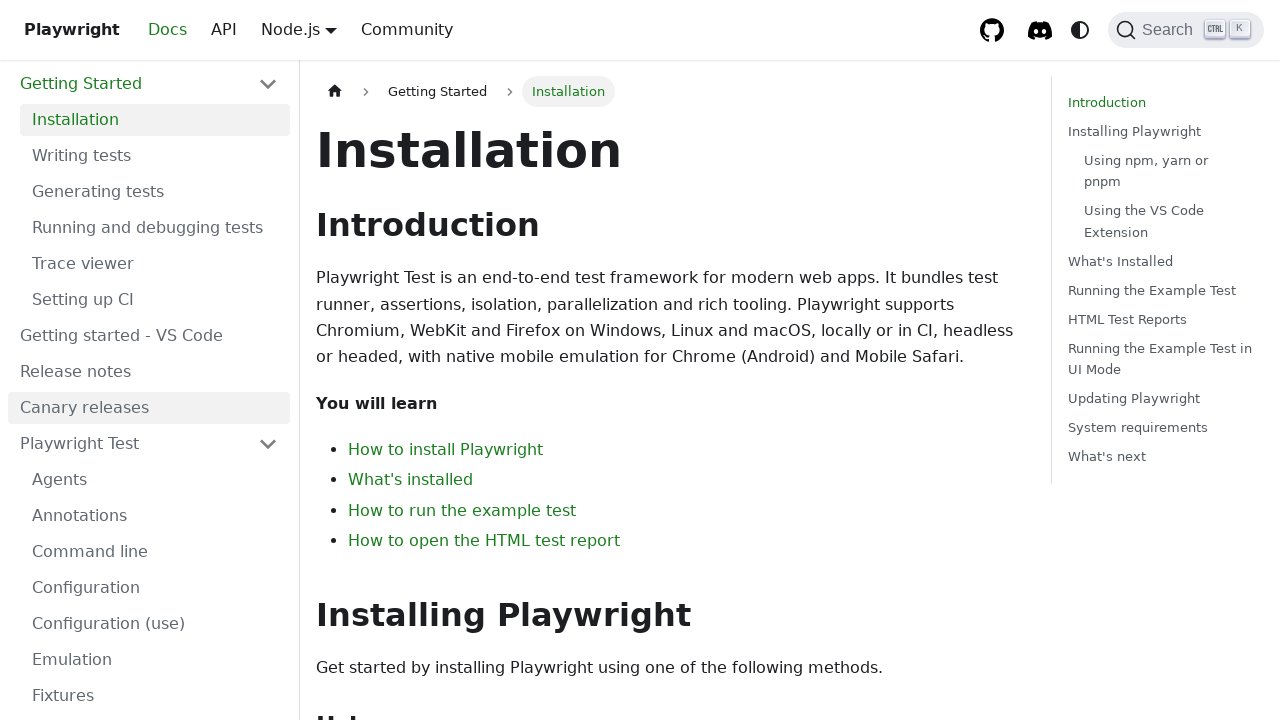

Installation heading is now visible on the page
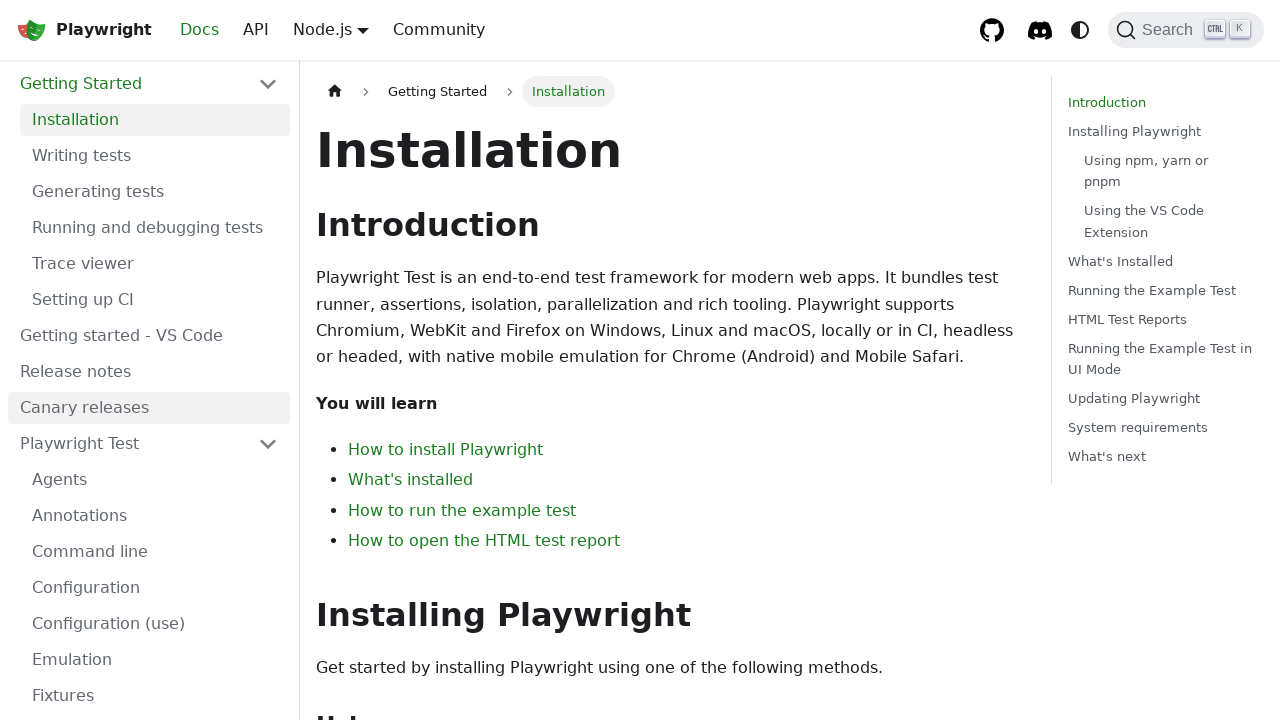

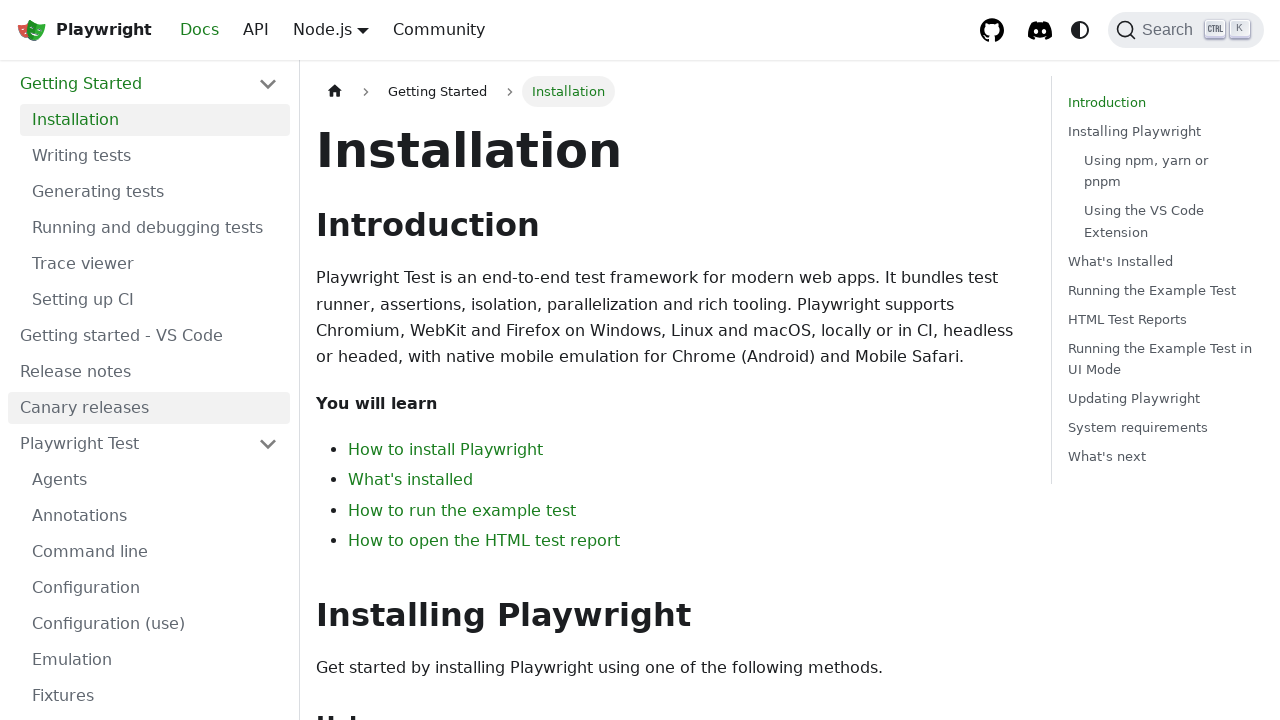